Tests filtering to display only active (incomplete) items

Starting URL: https://demo.playwright.dev/todomvc

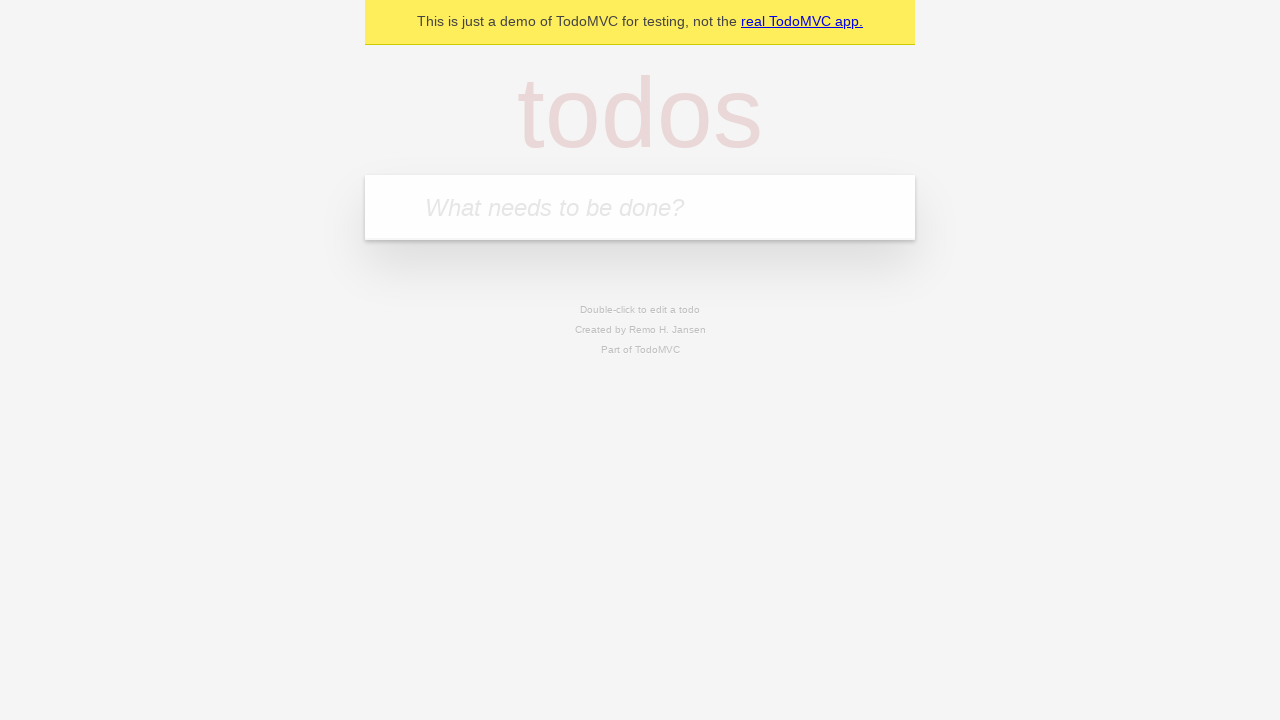

Filled todo input with 'buy some cheese' on internal:attr=[placeholder="What needs to be done?"i]
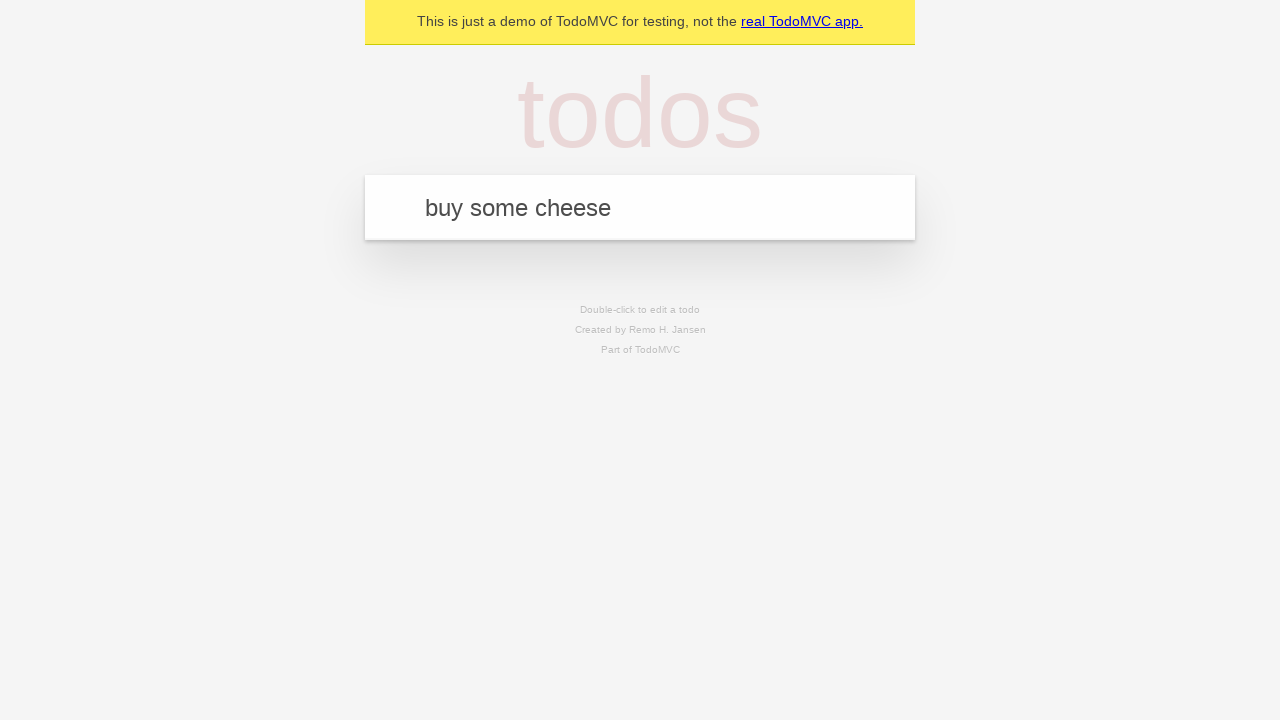

Pressed Enter to add todo 'buy some cheese' on internal:attr=[placeholder="What needs to be done?"i]
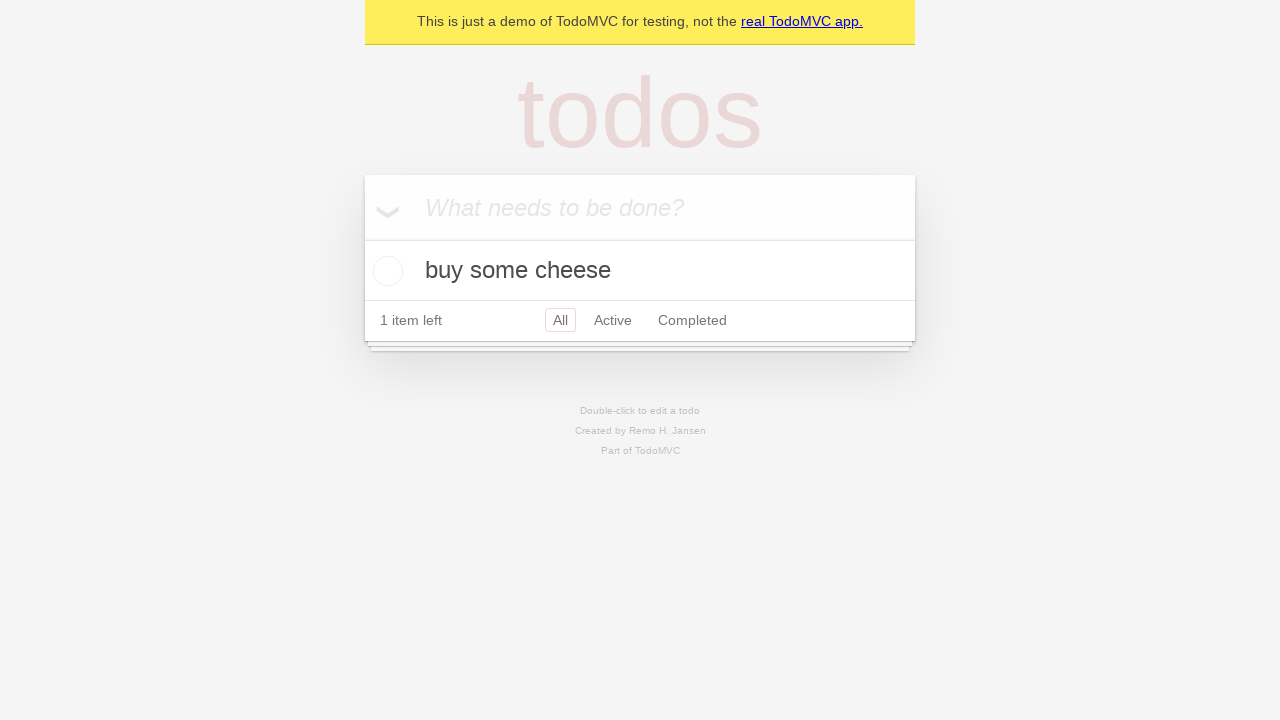

Filled todo input with 'feed the cat' on internal:attr=[placeholder="What needs to be done?"i]
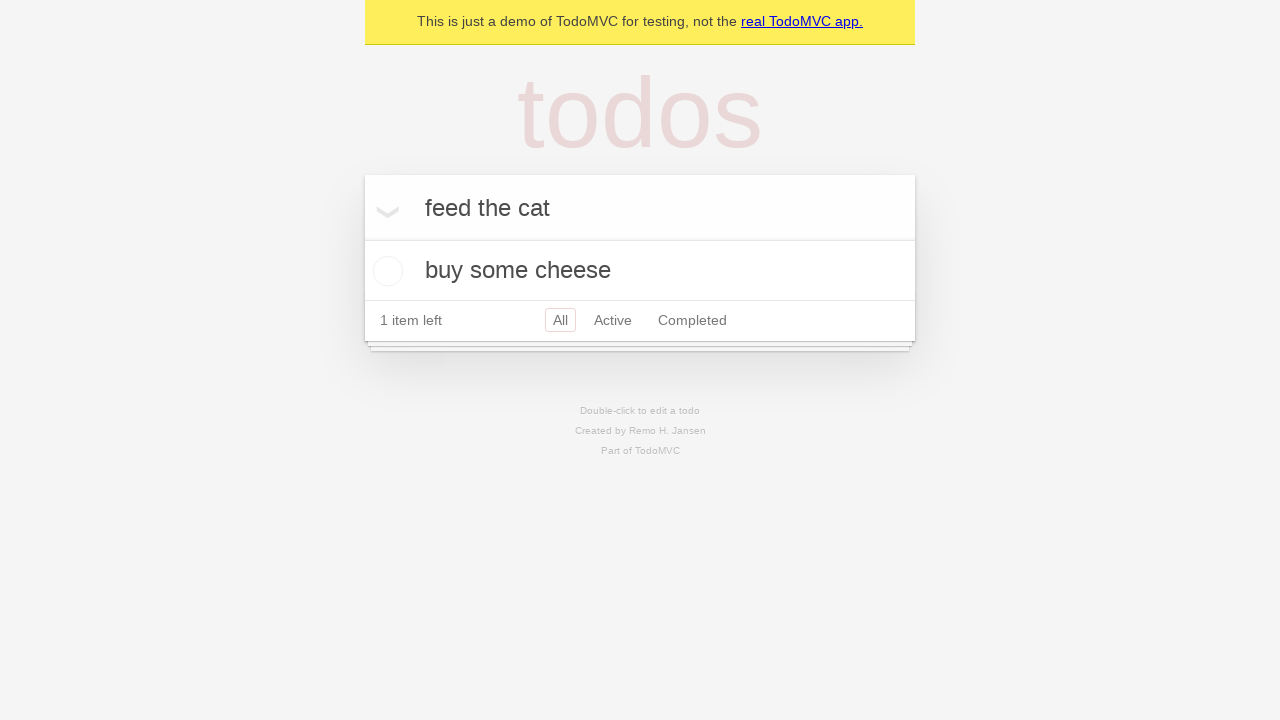

Pressed Enter to add todo 'feed the cat' on internal:attr=[placeholder="What needs to be done?"i]
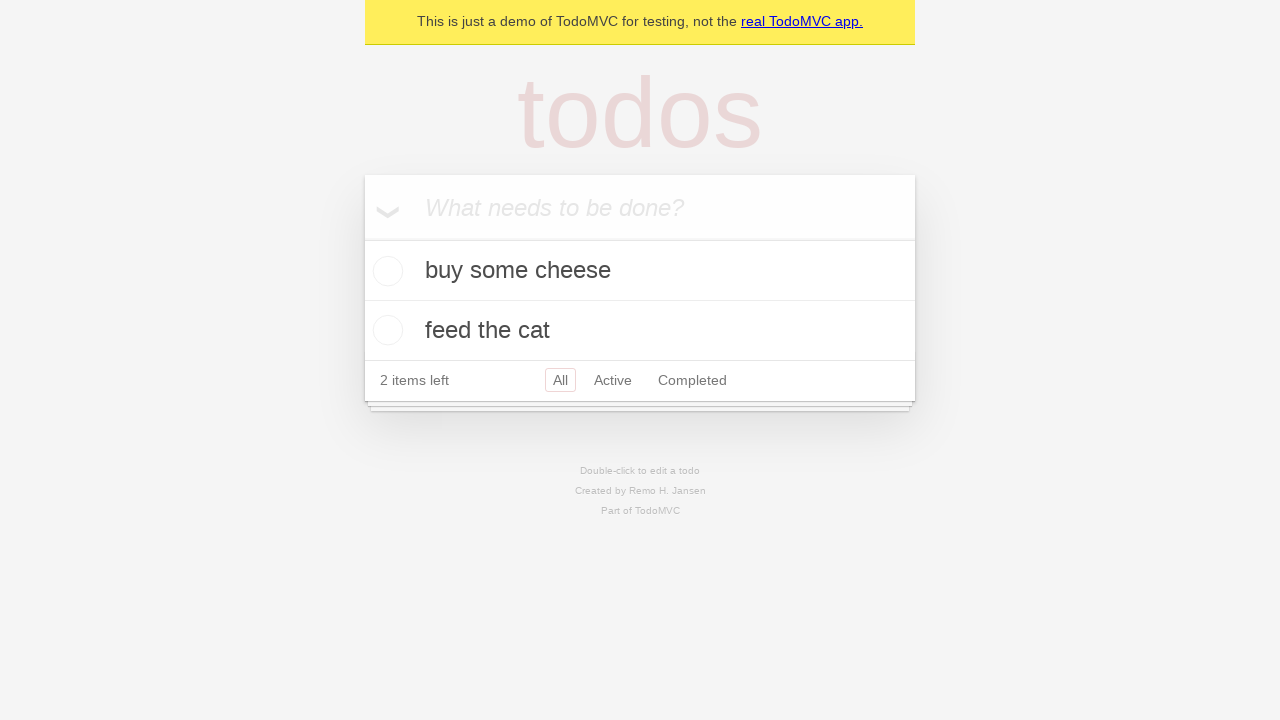

Filled todo input with 'book a doctors appointment' on internal:attr=[placeholder="What needs to be done?"i]
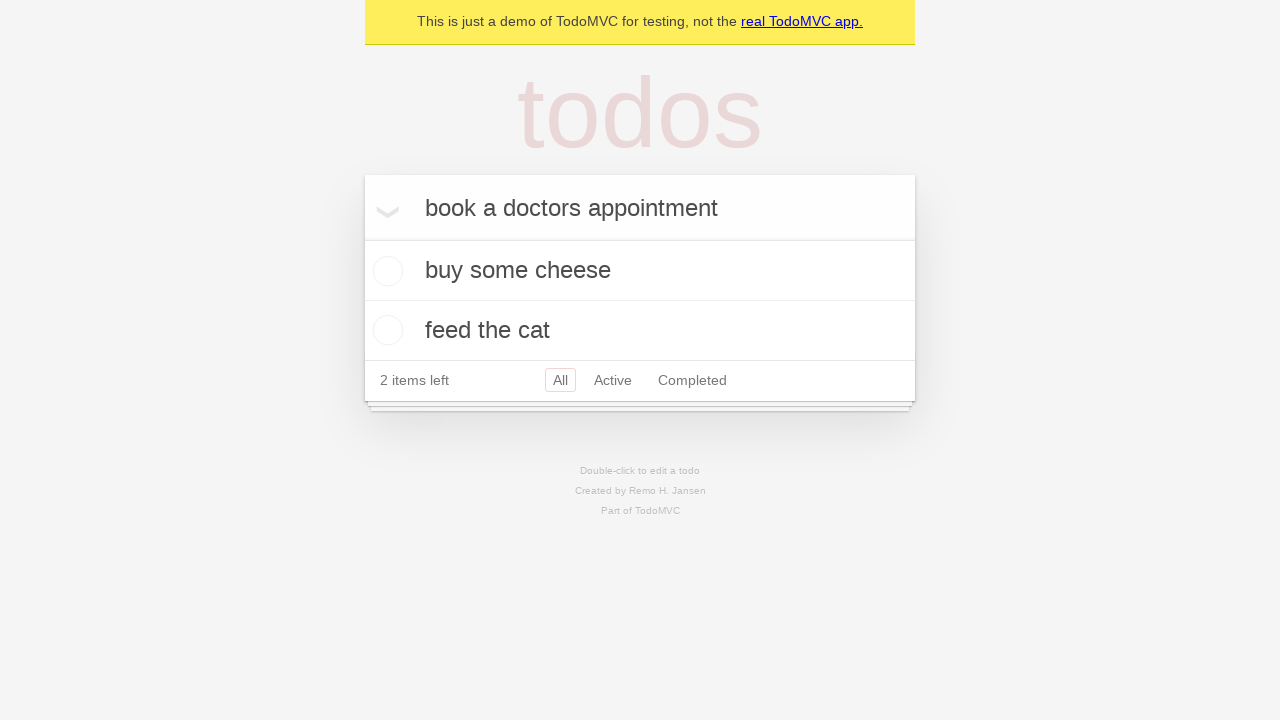

Pressed Enter to add todo 'book a doctors appointment' on internal:attr=[placeholder="What needs to be done?"i]
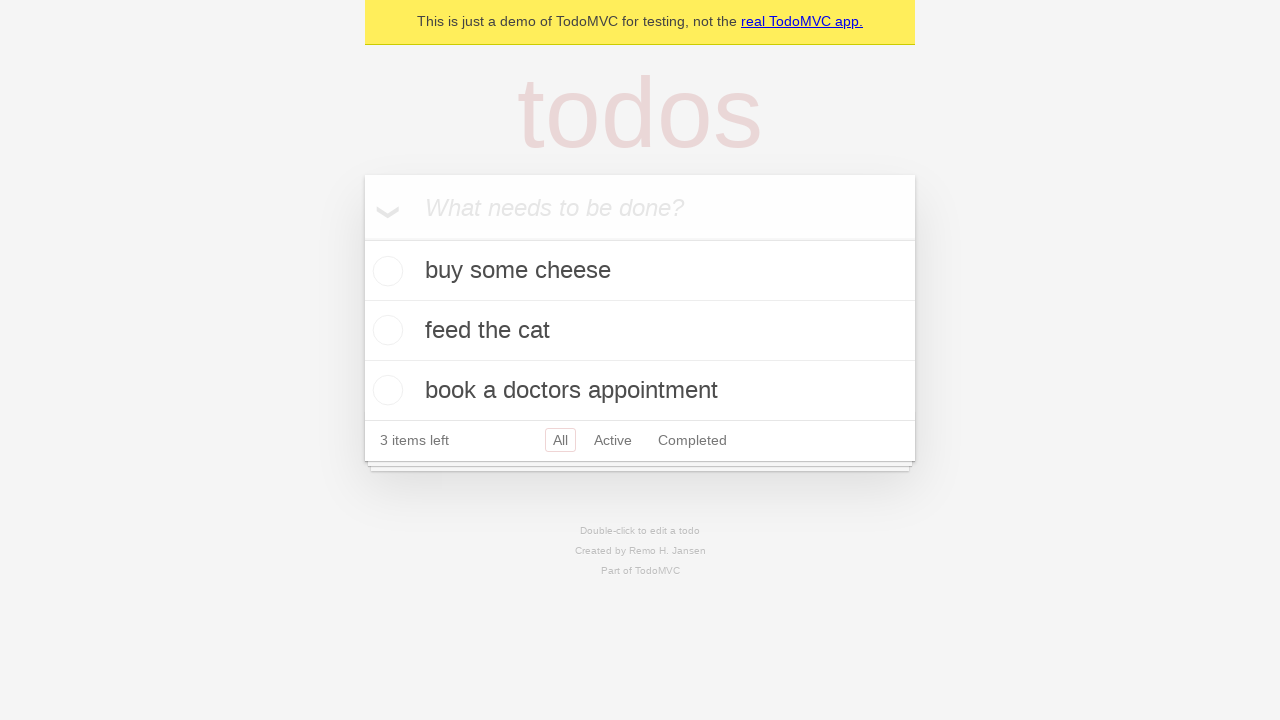

Checked the second todo item to mark it as complete at (385, 330) on internal:testid=[data-testid="todo-item"s] >> nth=1 >> internal:role=checkbox
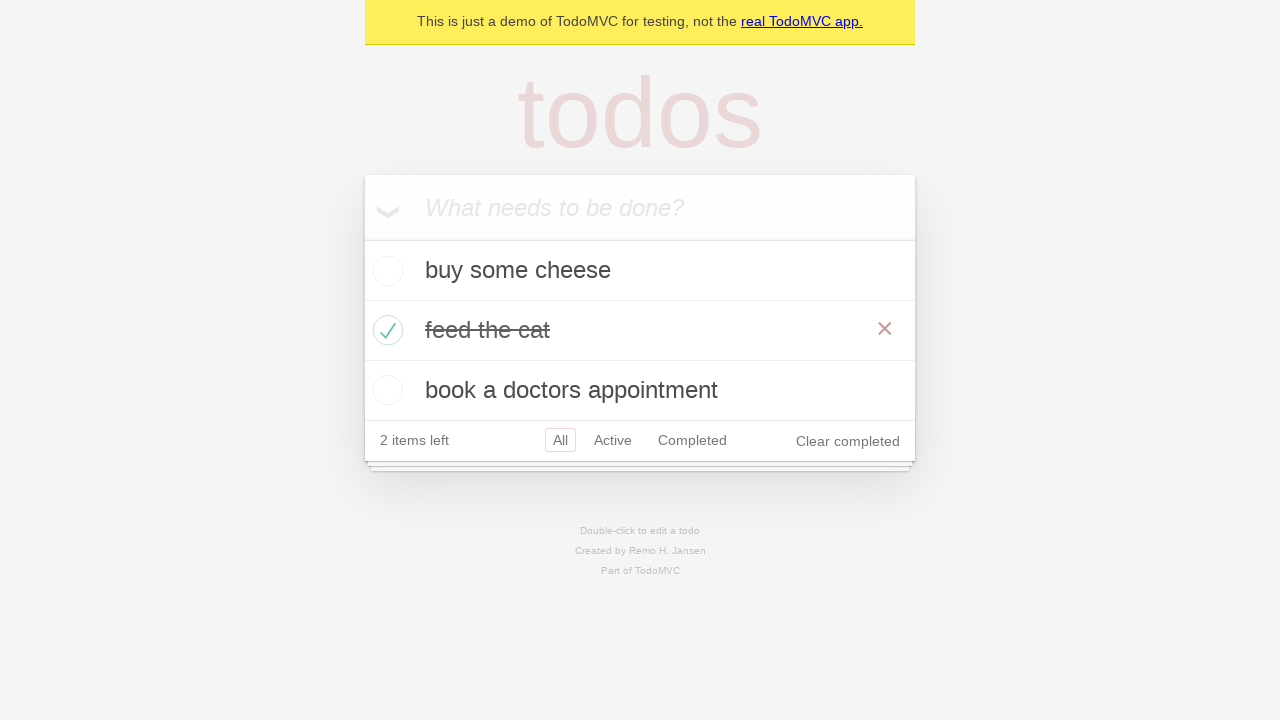

Clicked Active filter to display only incomplete items at (613, 440) on internal:role=link[name="Active"i]
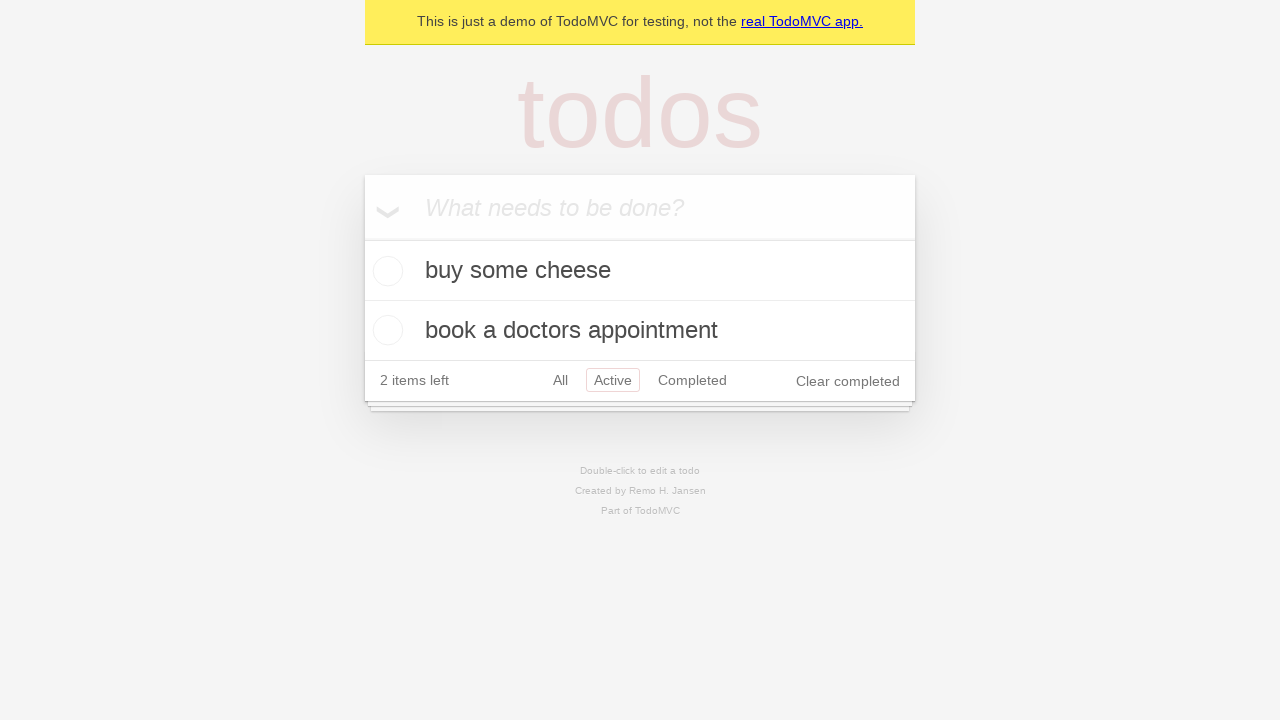

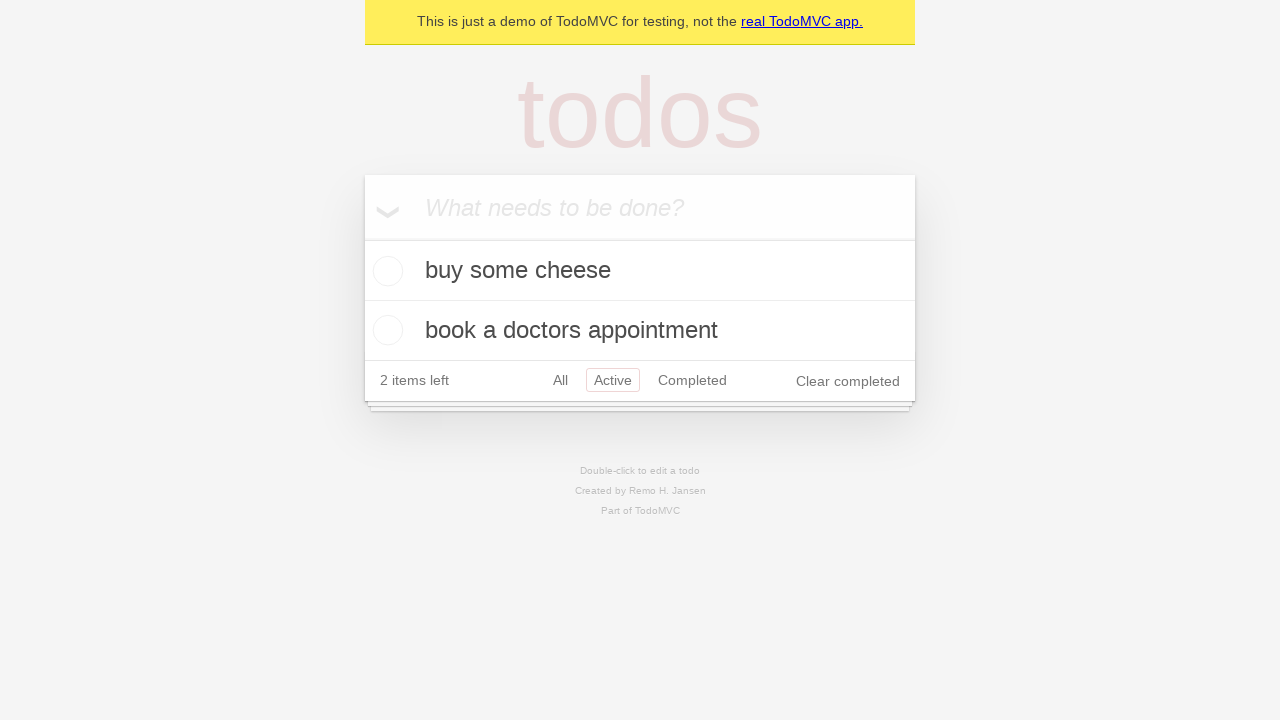